Navigates to a legal document page on the ECHR HUDOC website and verifies that the document content loads

Starting URL: https://hudoc.echr.coe.int/eng?i=001-211972

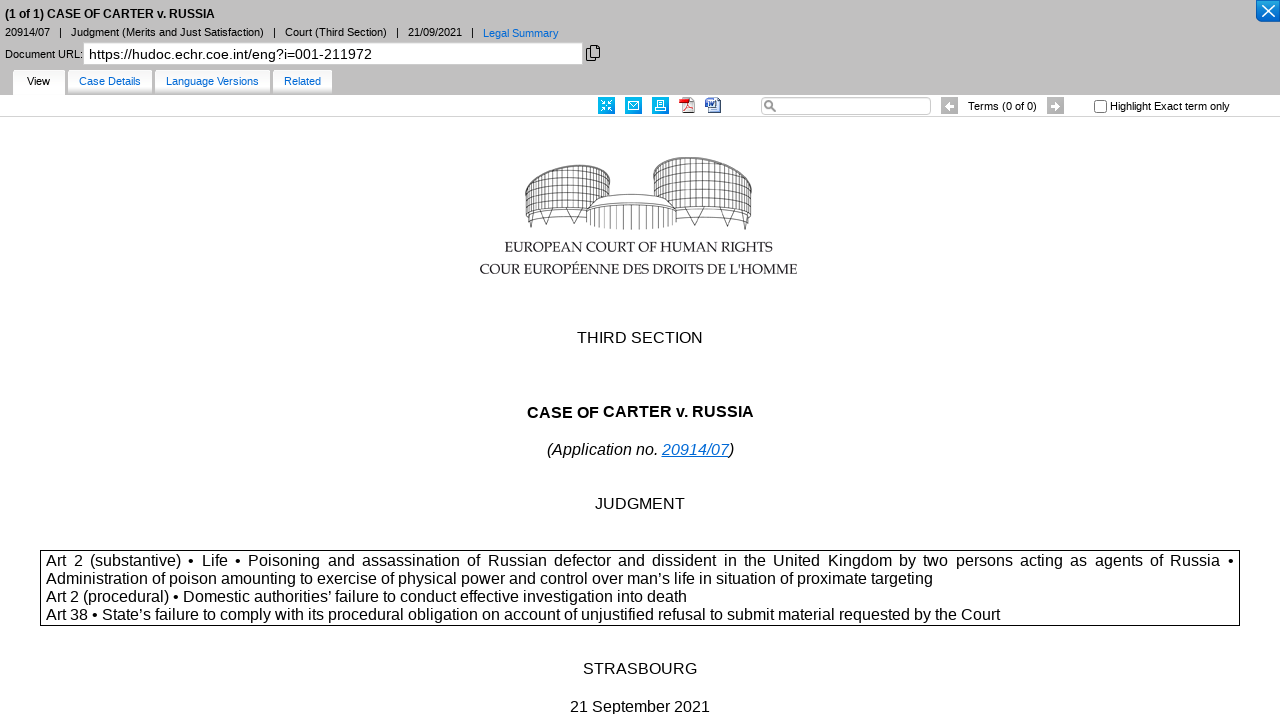

Navigated to ECHR HUDOC legal document page (case 001-211972)
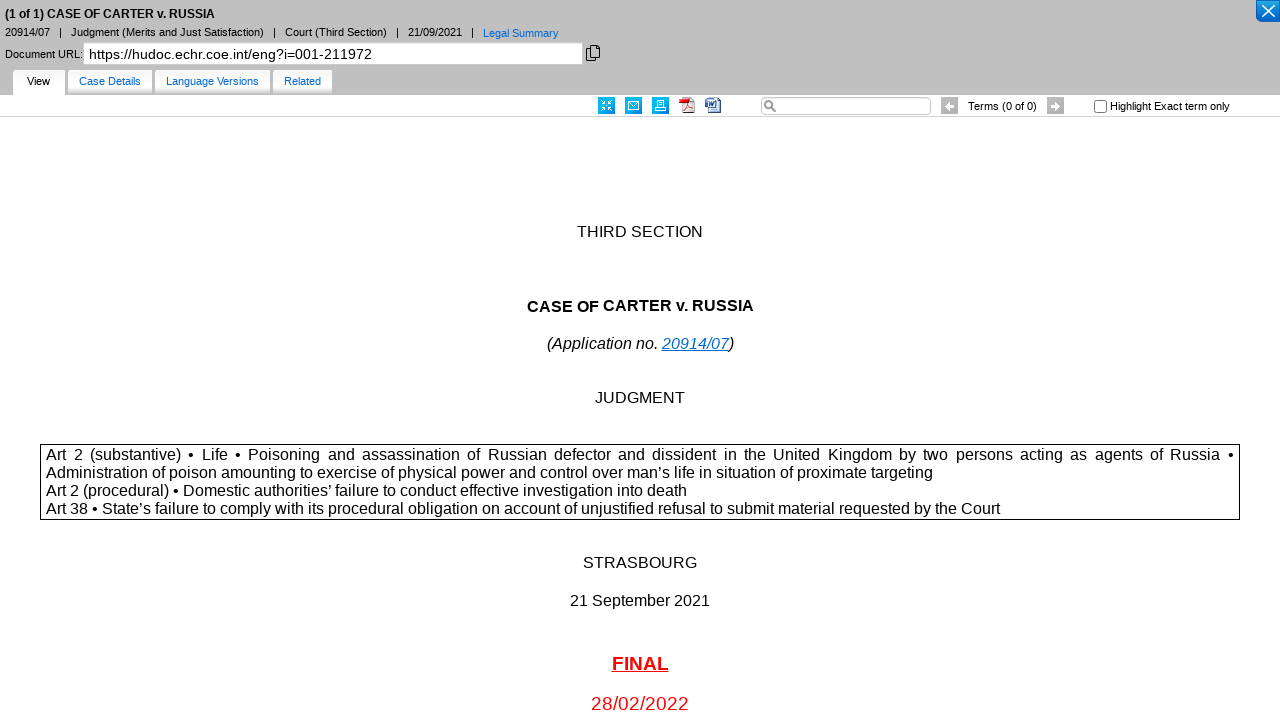

Document paragraphs became visible
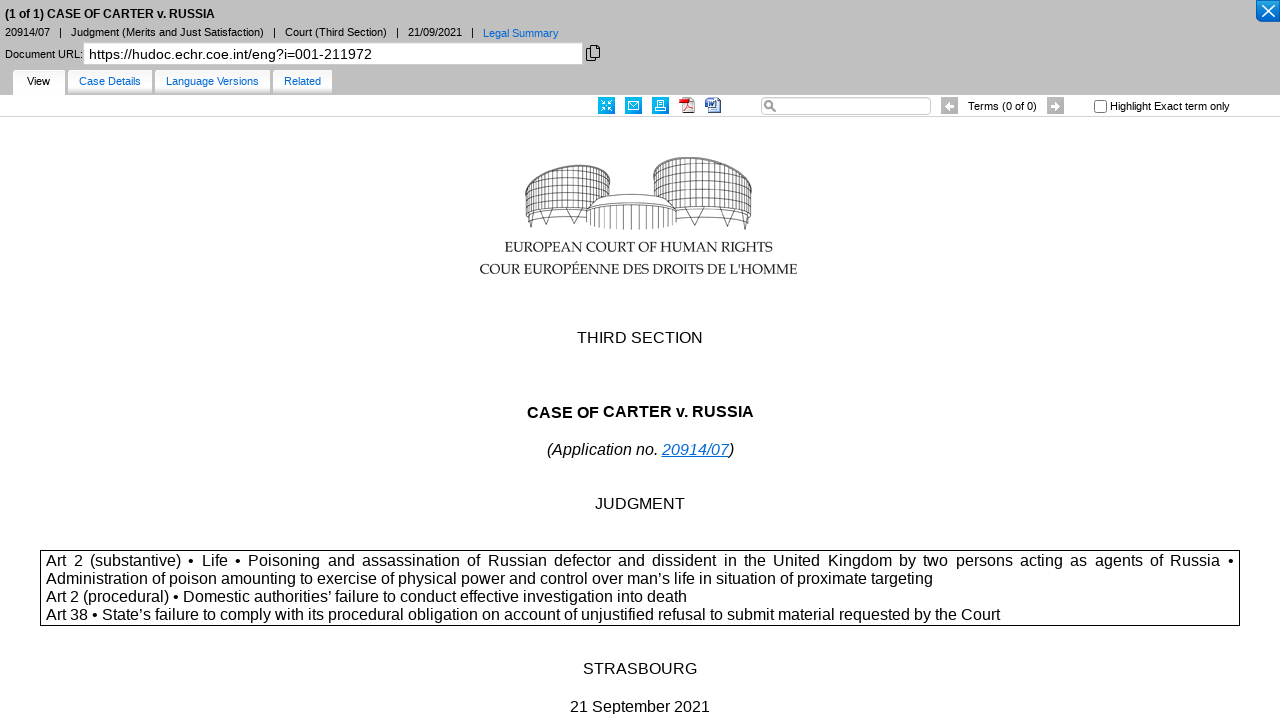

Verified that numbered paragraphs with § symbols are present in document content
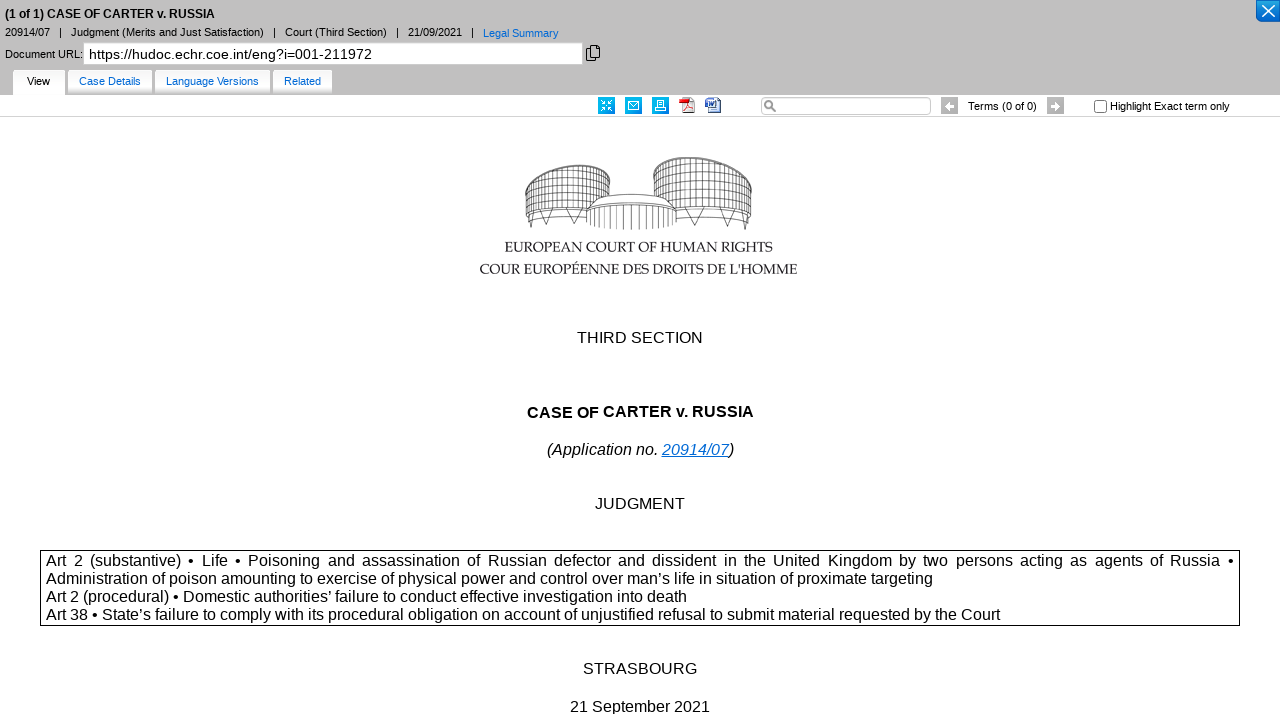

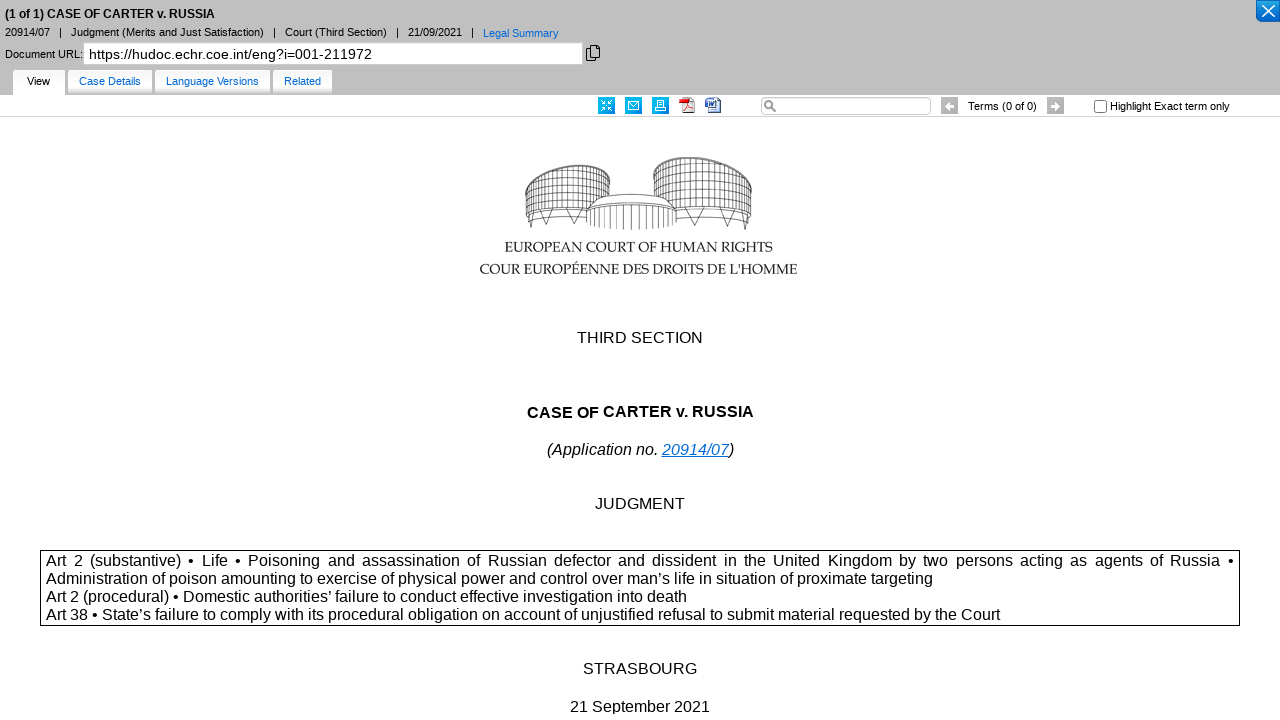